Tests page load functionality by navigating to a website and verifying it loads successfully by checking the page title is available.

Starting URL: https://www.hyrtutorials.com/

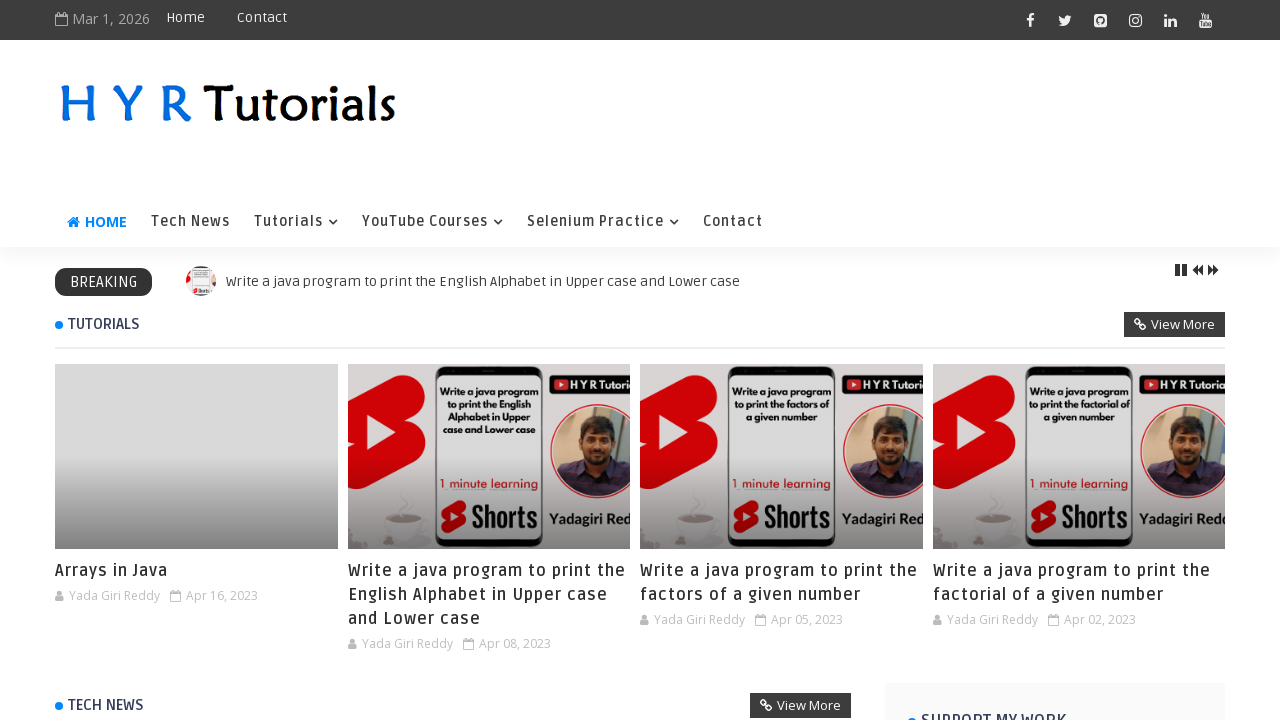

Waited for page load state to complete
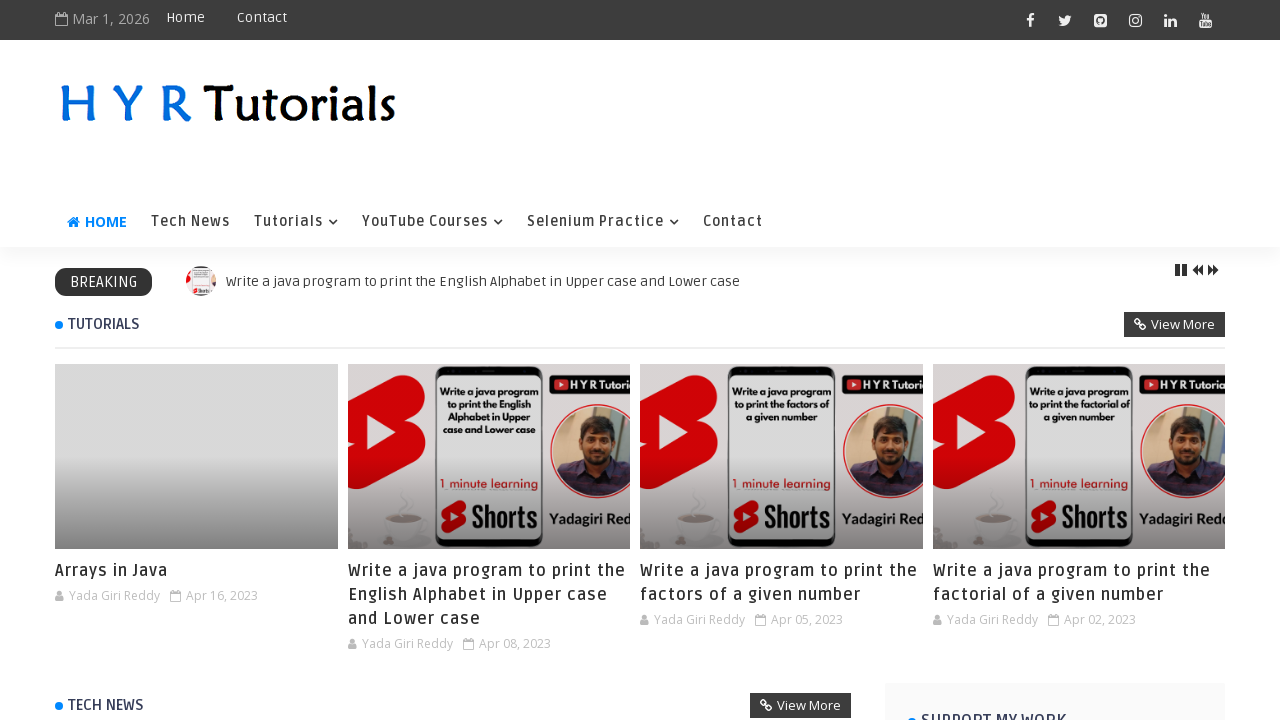

Retrieved page title from loaded page
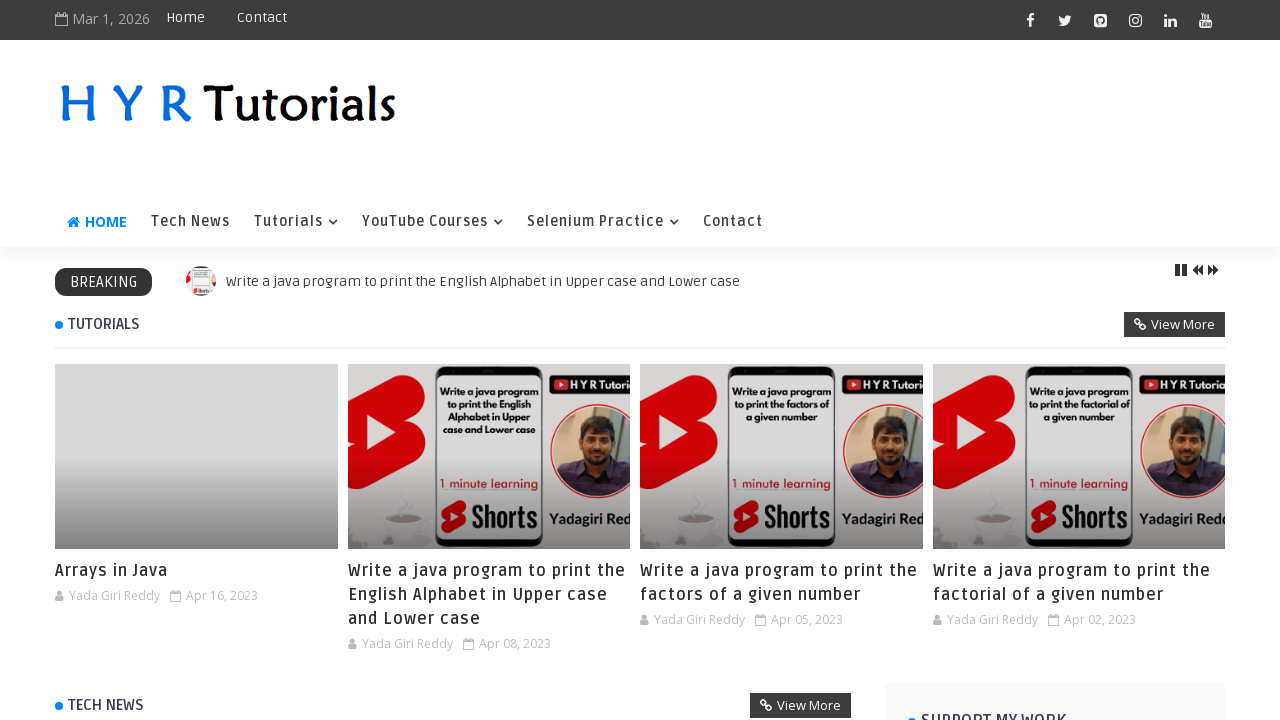

Verified page title is not empty
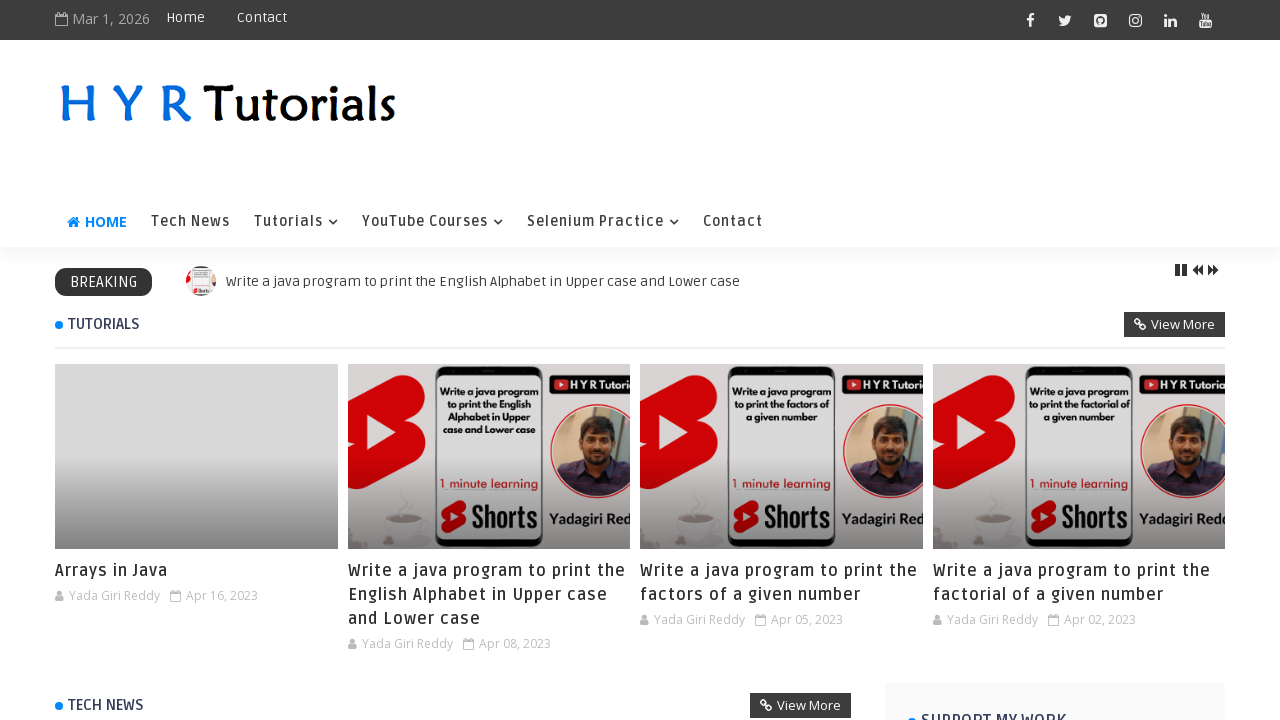

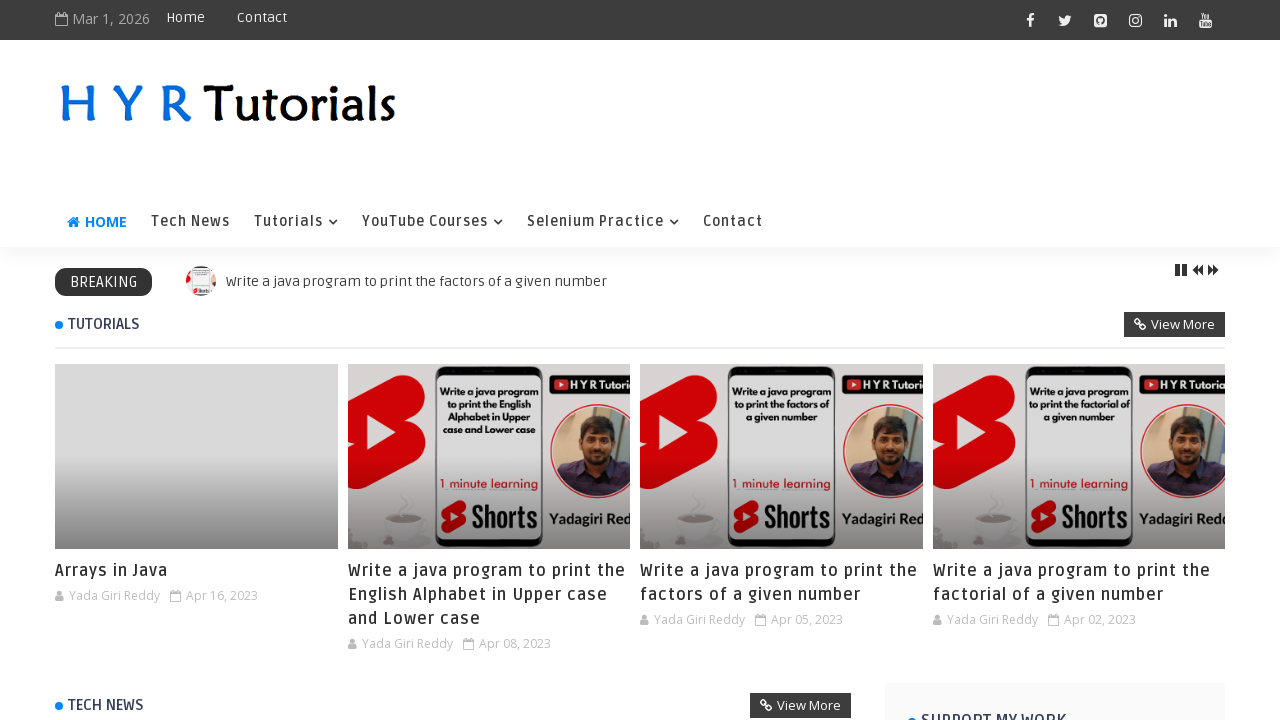